Tests form submission with various input types including checkbox, radio button, dropdown, and password field, then navigates to shop page and adds a product to cart

Starting URL: https://rahulshettyacademy.com/angularpractice/

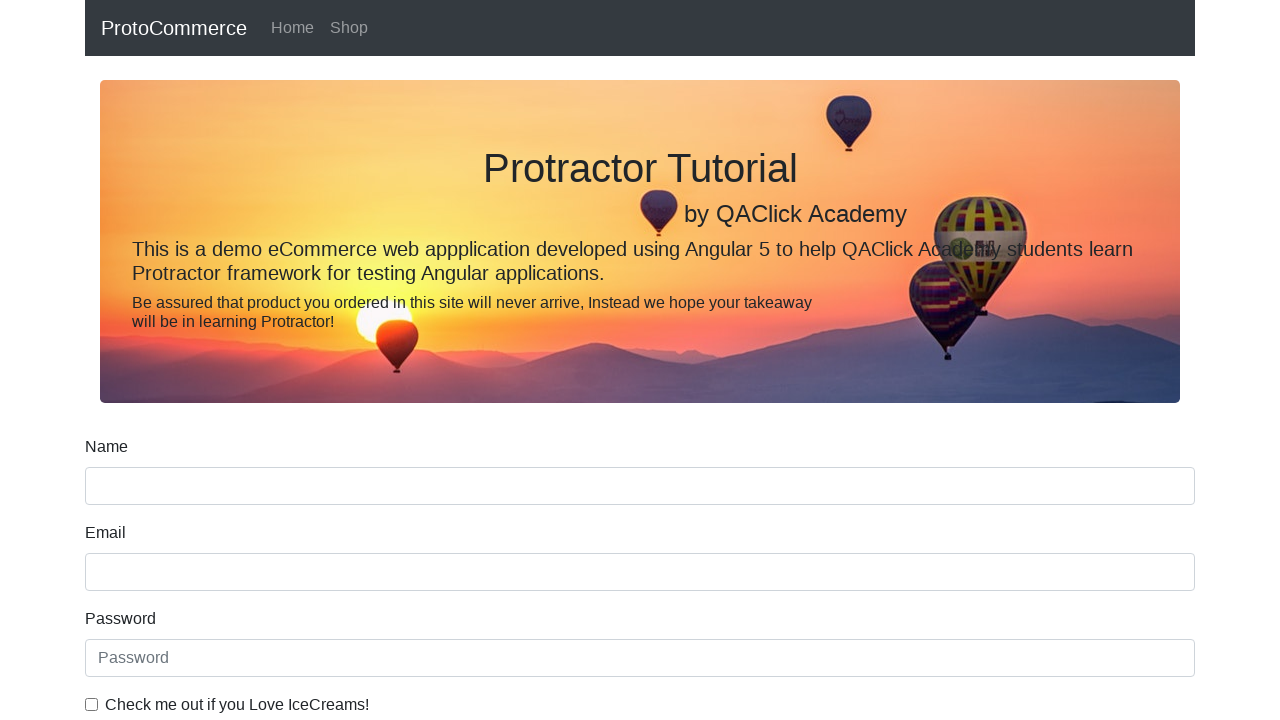

Clicked ice cream checkbox at (92, 704) on internal:label="Check me out if you Love IceCreams!"i
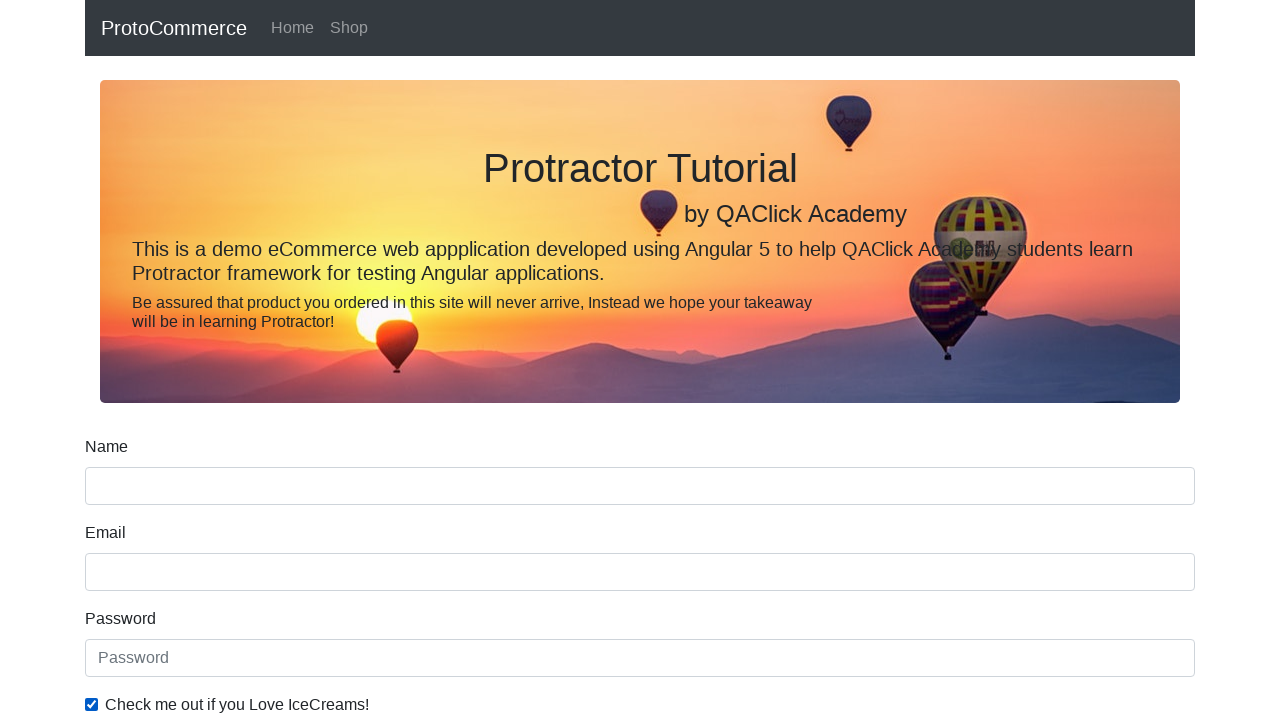

Selected 'Employed' radio button at (326, 360) on internal:label="Employed"i
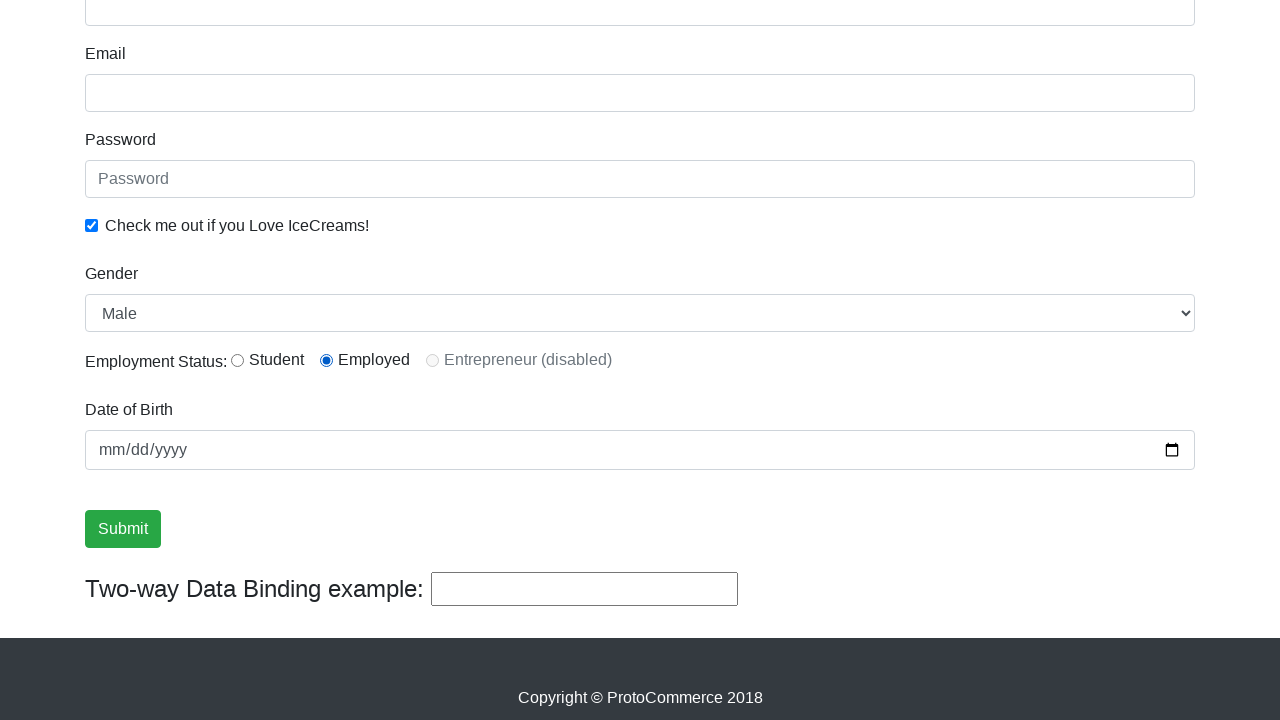

Selected 'Female' from gender dropdown on internal:label="Gender"i
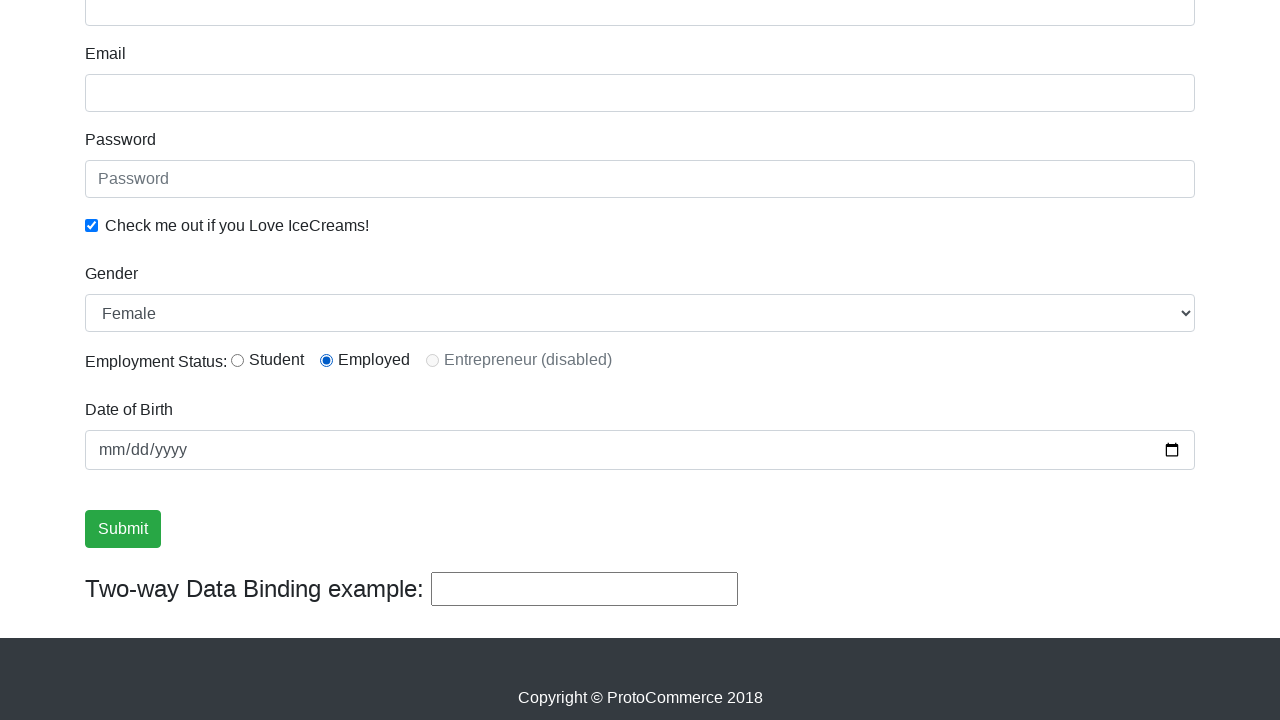

Filled password field with 'abc123' on internal:attr=[placeholder="Password"i]
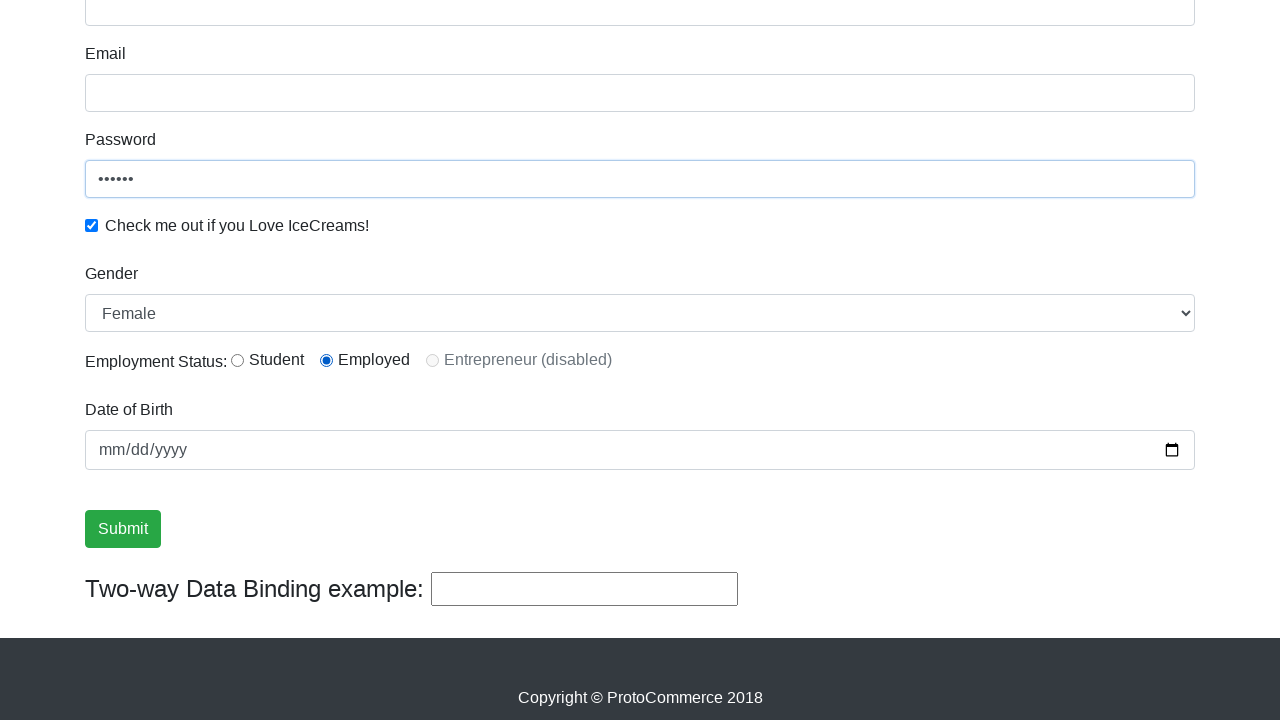

Clicked submit button to submit form at (123, 529) on internal:role=button[name="Submit"i]
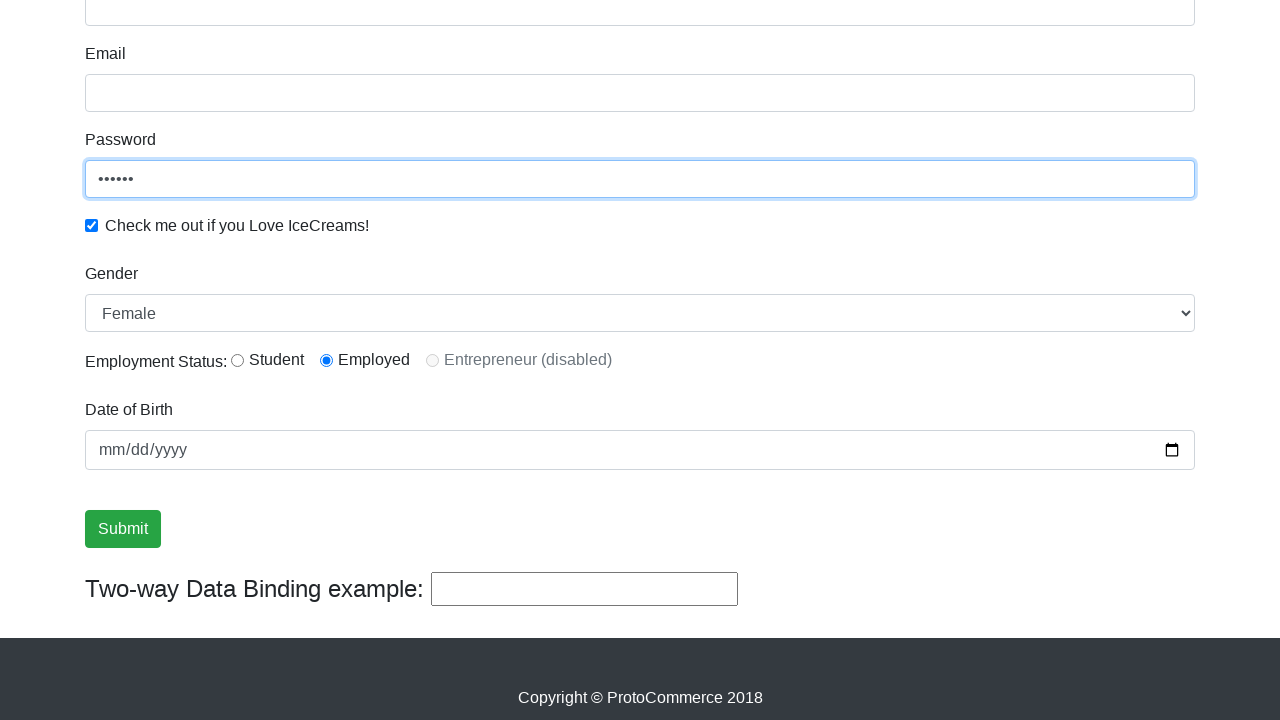

Verified success message is visible
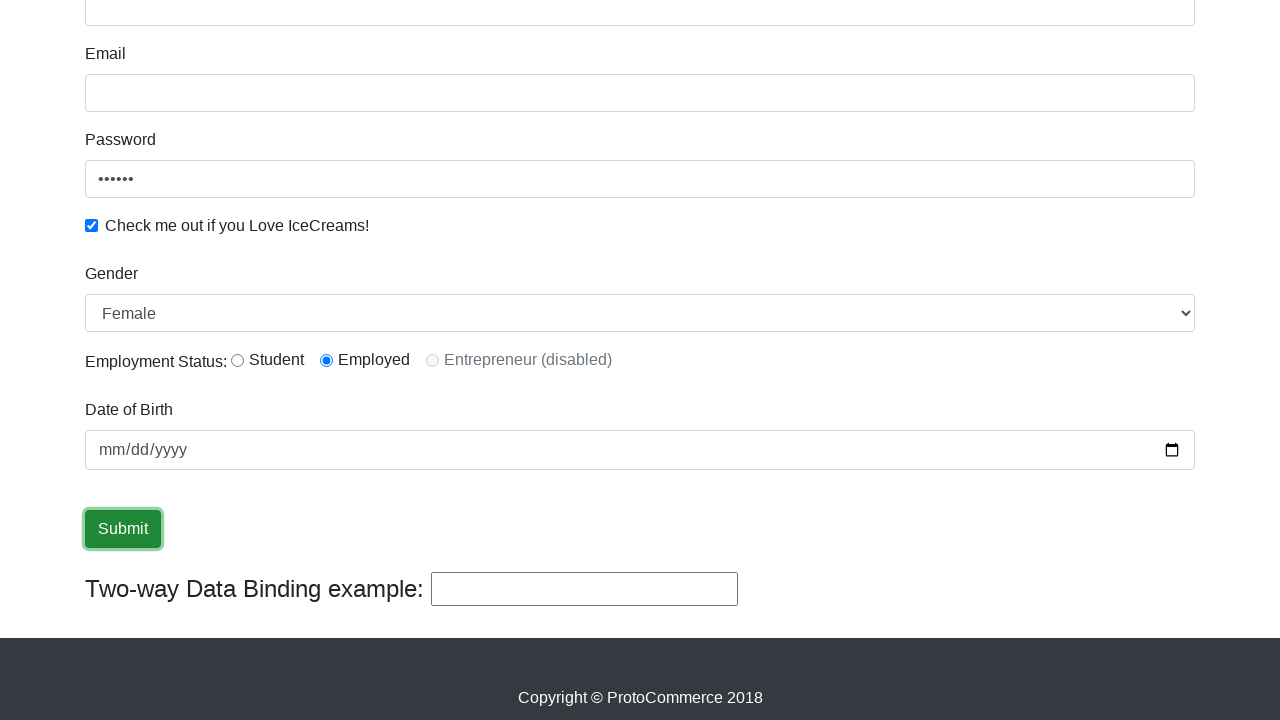

Clicked Shop link to navigate to shop page at (349, 28) on internal:role=link[name="Shop"i]
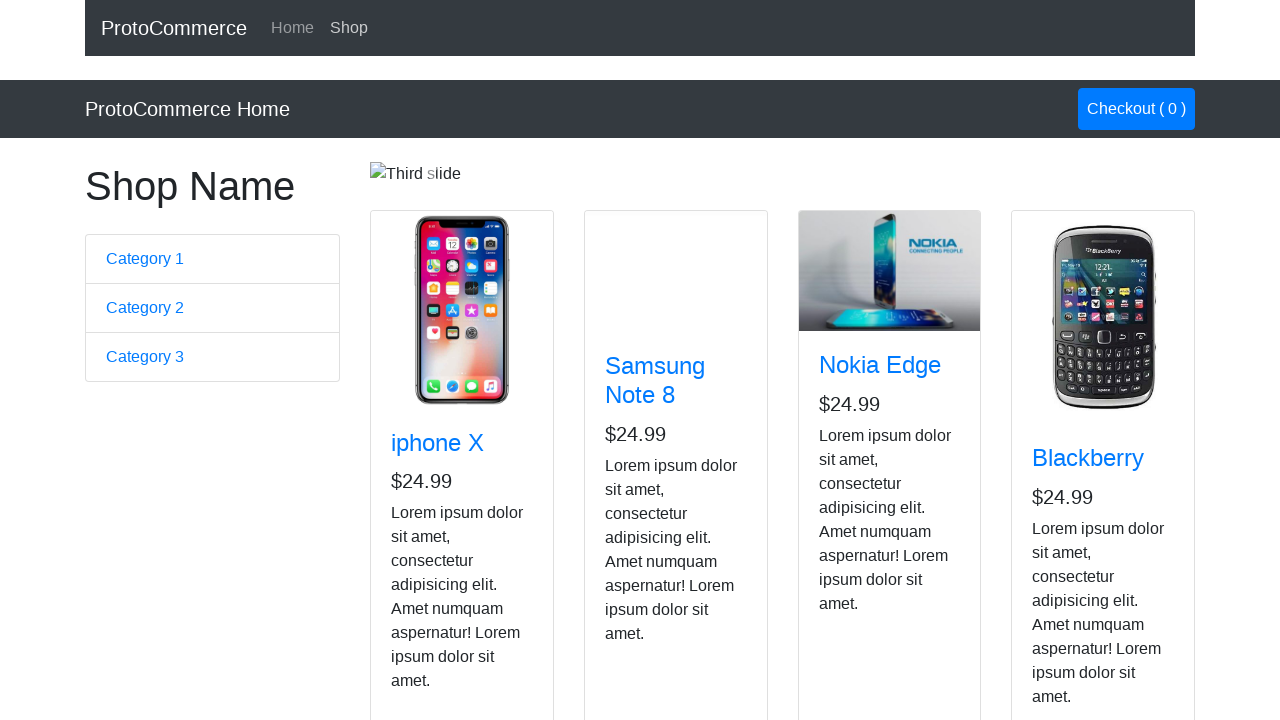

Added Nokia Edge product to cart at (854, 528) on app-card >> internal:has-text="Nokia Edge"i >> internal:role=button
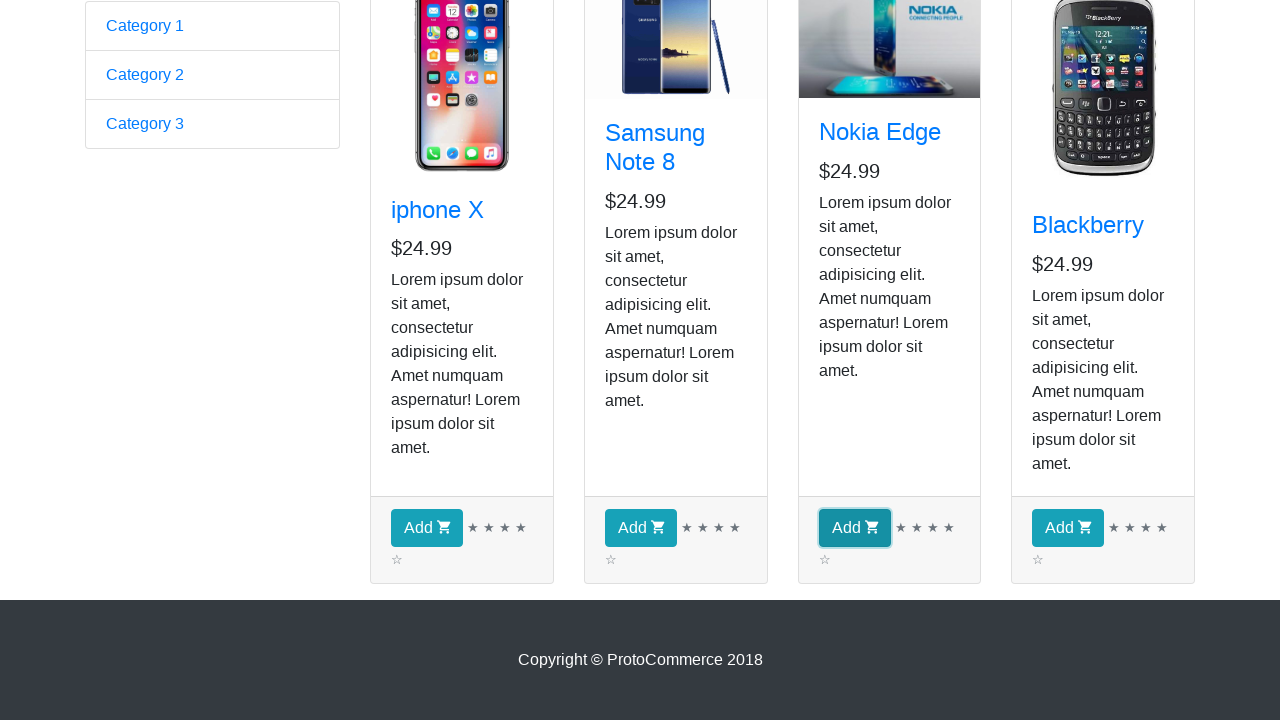

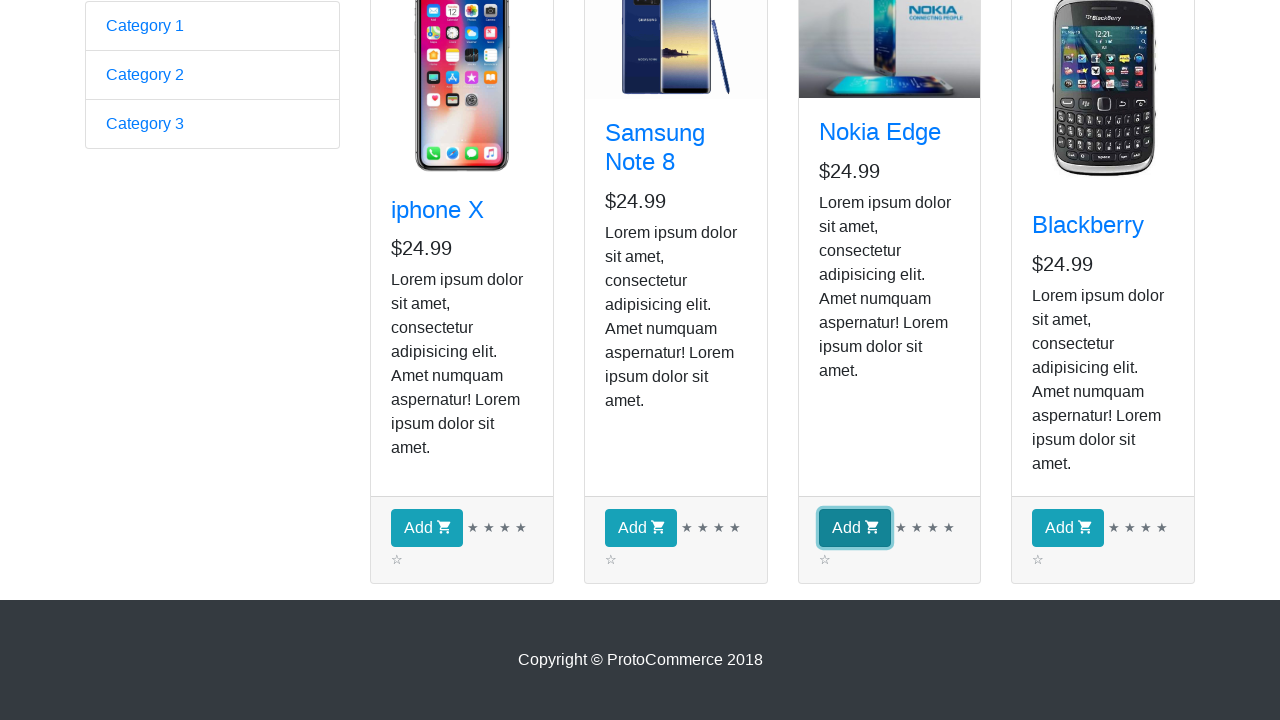